Tests navigation through the UI Testing Playground site by clicking on Resources, Home, and Click links, then interacting with a button that ignores DOM click events

Starting URL: http://uitestingplayground.com/

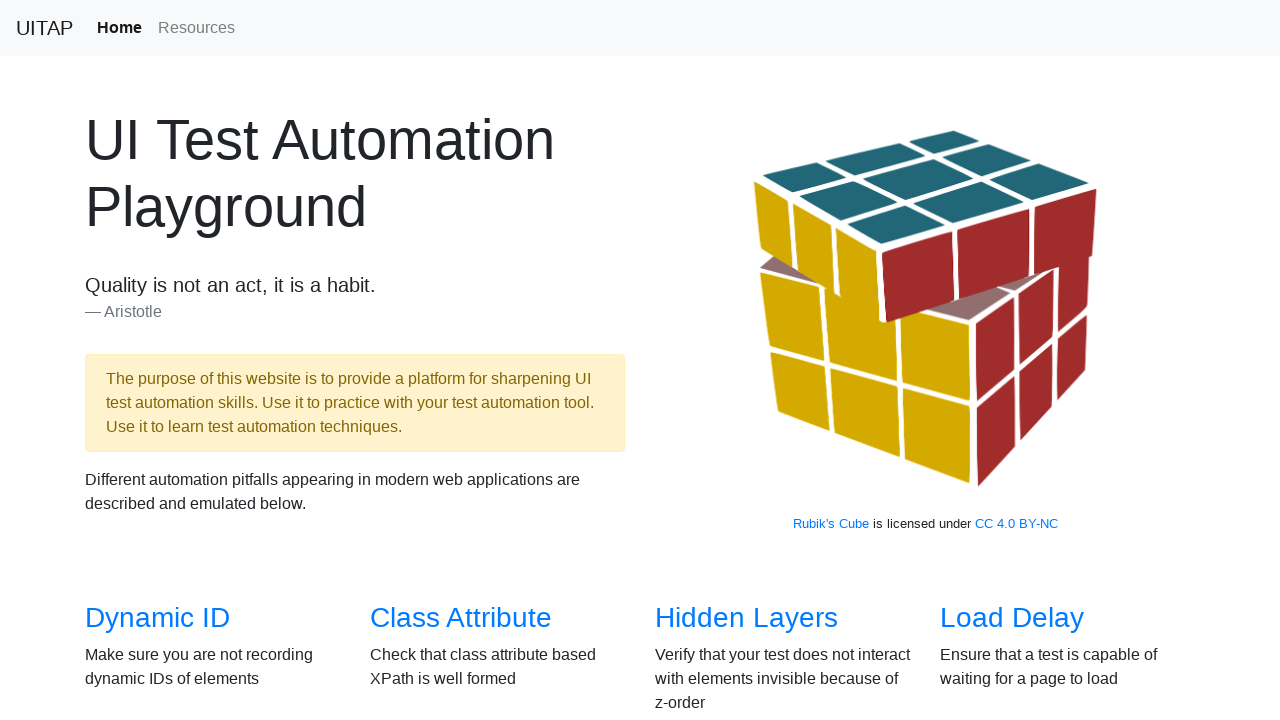

Clicked Resources link in navigation at (196, 28) on a.nav-link:has-text("Resources")
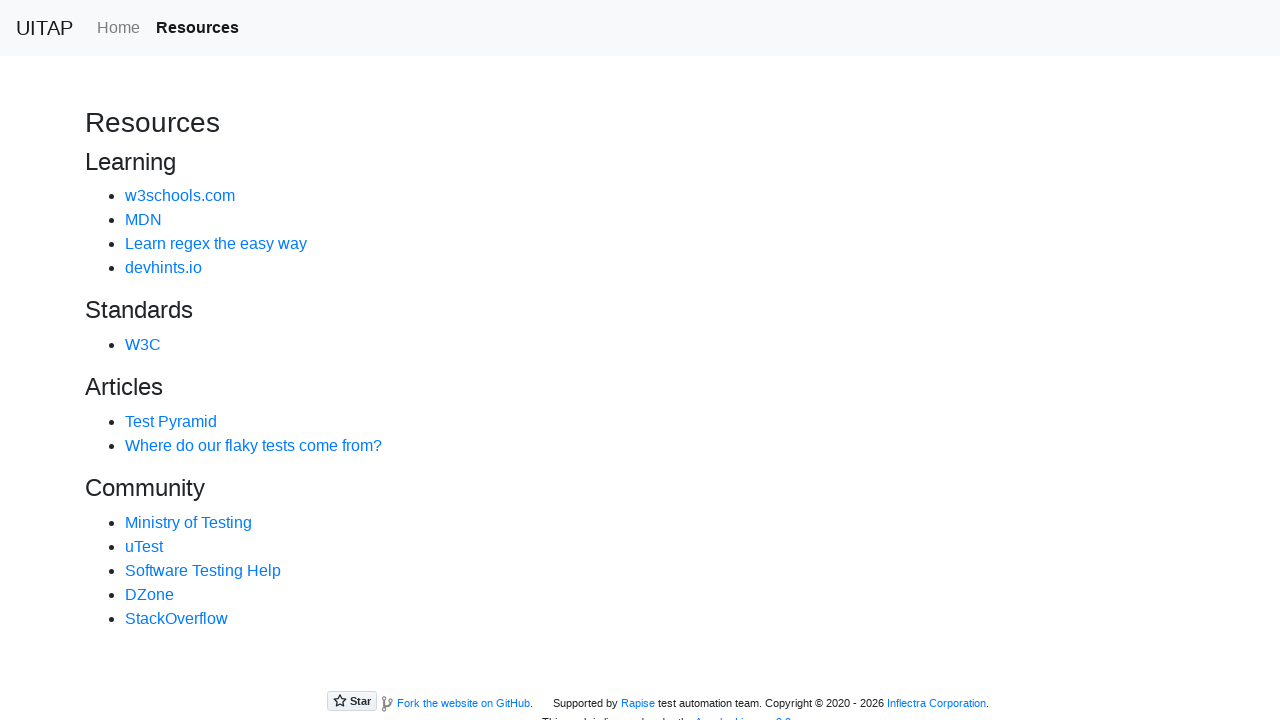

Clicked Home link at (118, 28) on internal:role=link[name="Home"i]
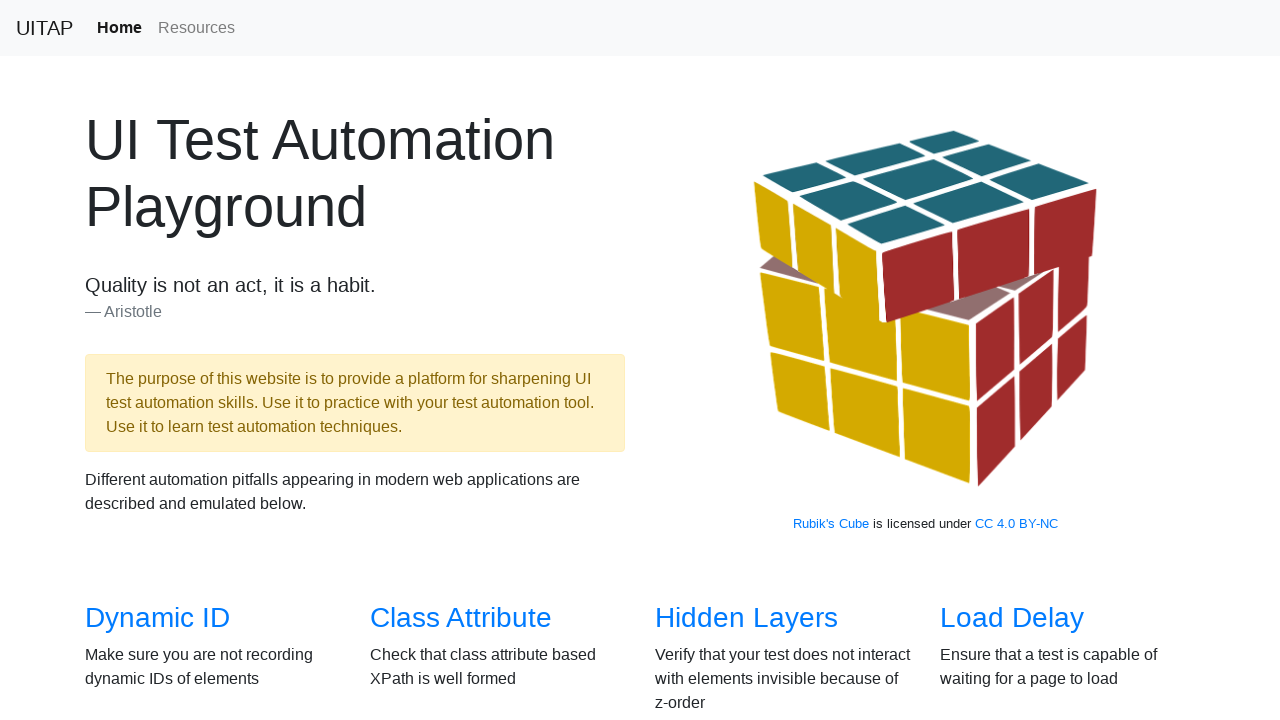

Clicked Click link at (685, 360) on internal:role=link[name="Click"i]
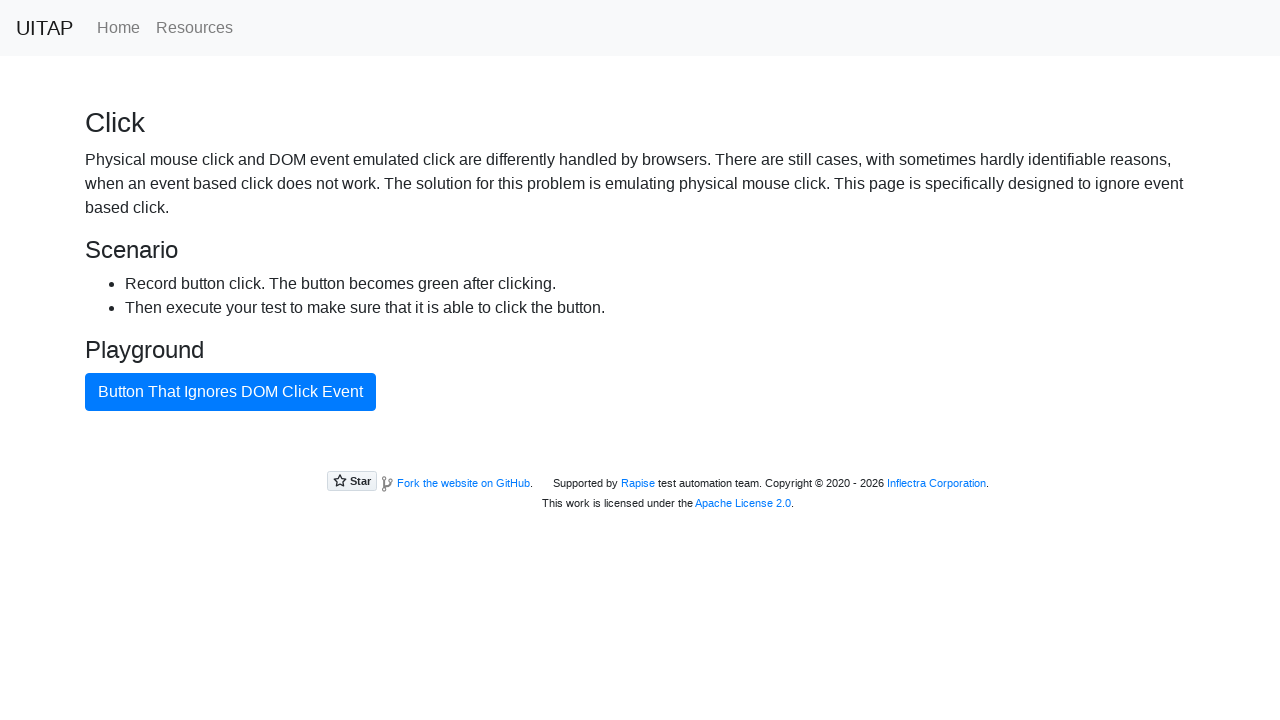

Clicked button that ignores DOM click events at (230, 392) on internal:role=button[name="Button That Ignores DOM Click"i]
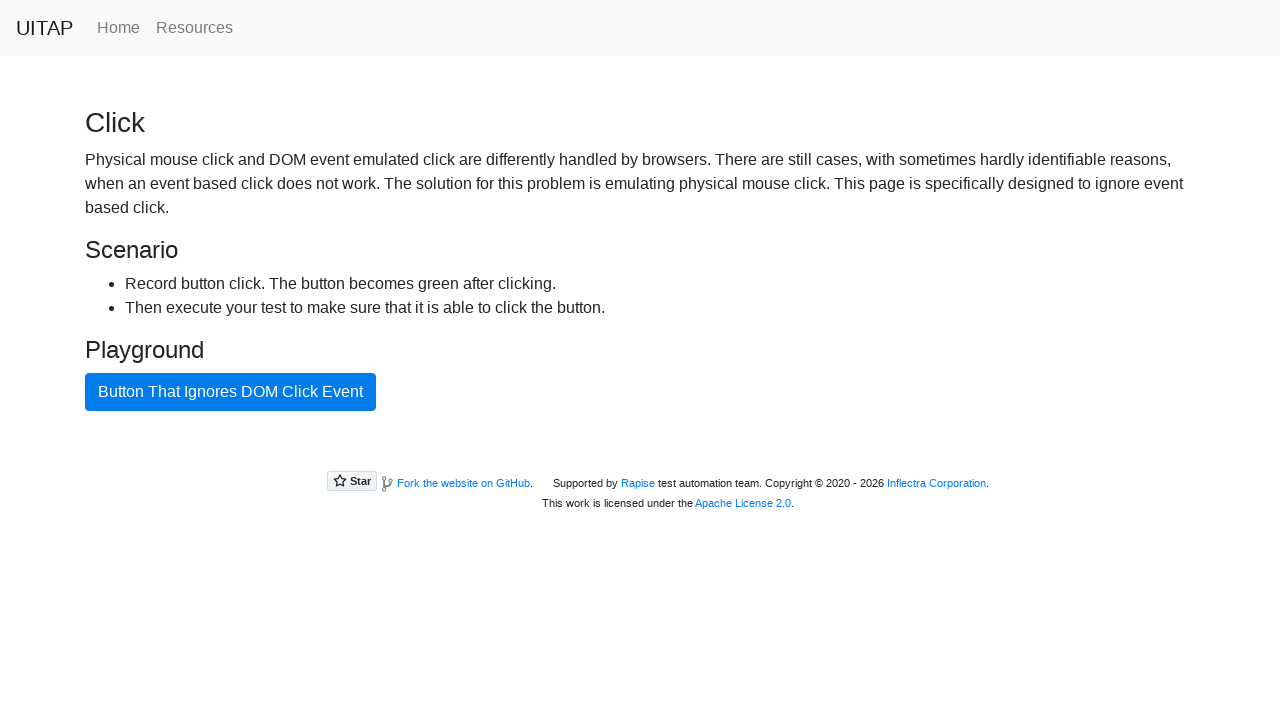

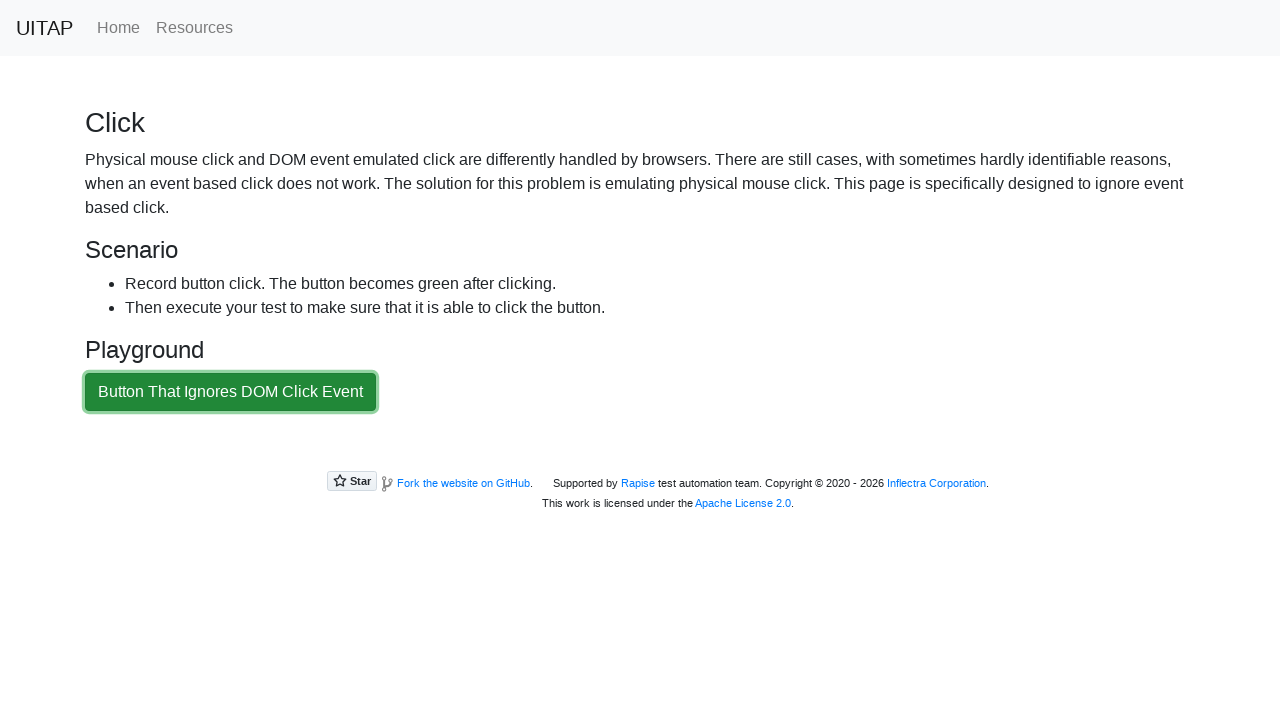